Tests mouse actions on a demo page including single click, double click, and right click (context click) on different buttons

Starting URL: https://demoqa.com/buttons

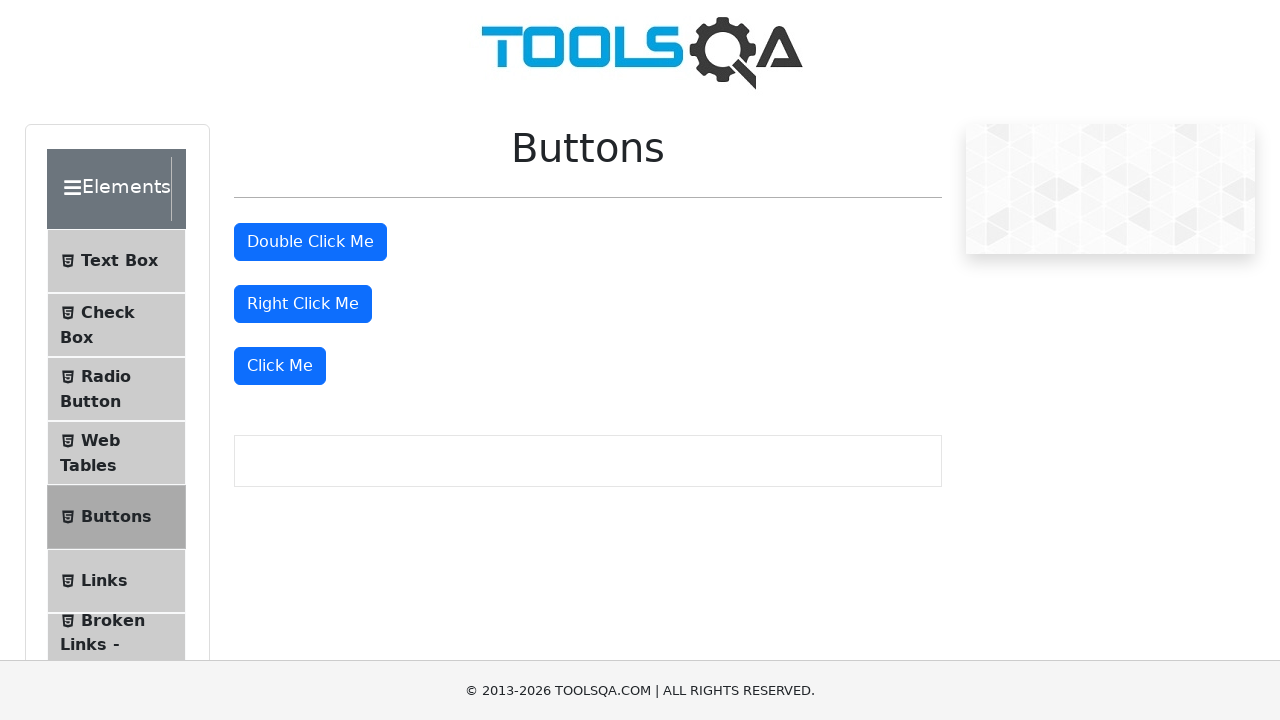

Performed single click on 'Click Me' button at (280, 366) on xpath=//button[text()='Click Me']
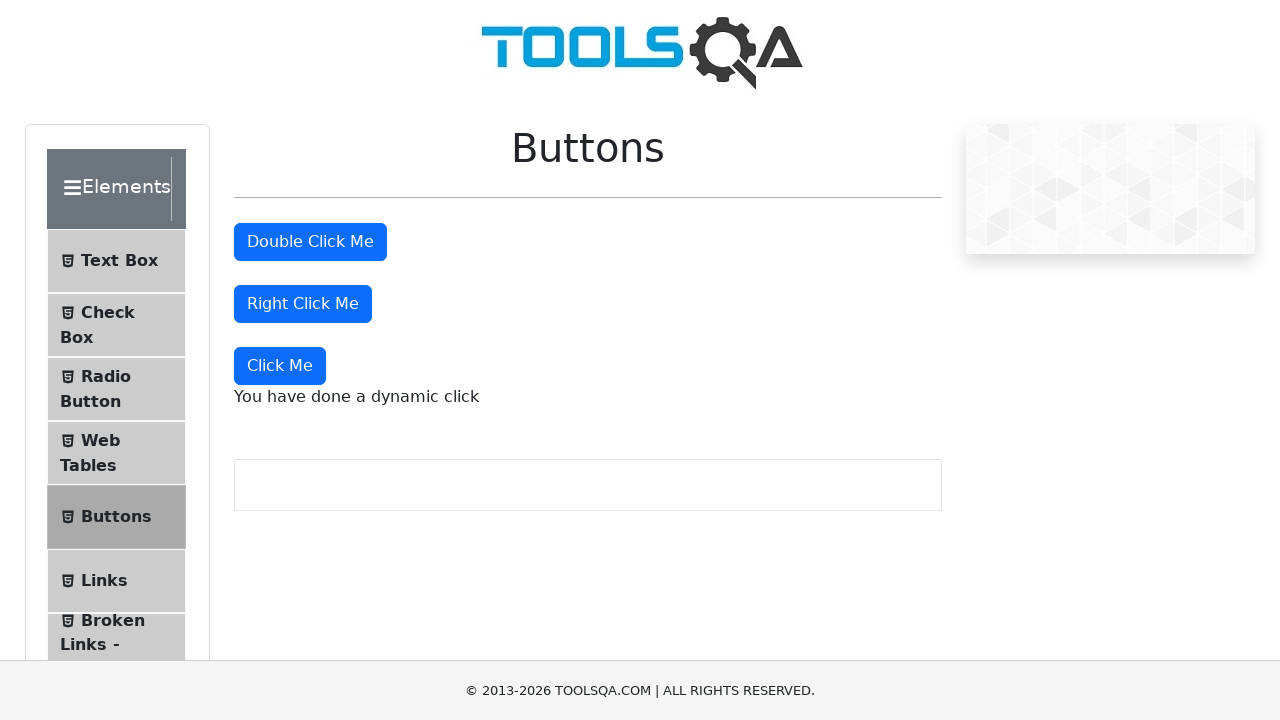

Performed double click on 'Double Click Me' button at (310, 242) on xpath=//button[text()='Double Click Me']
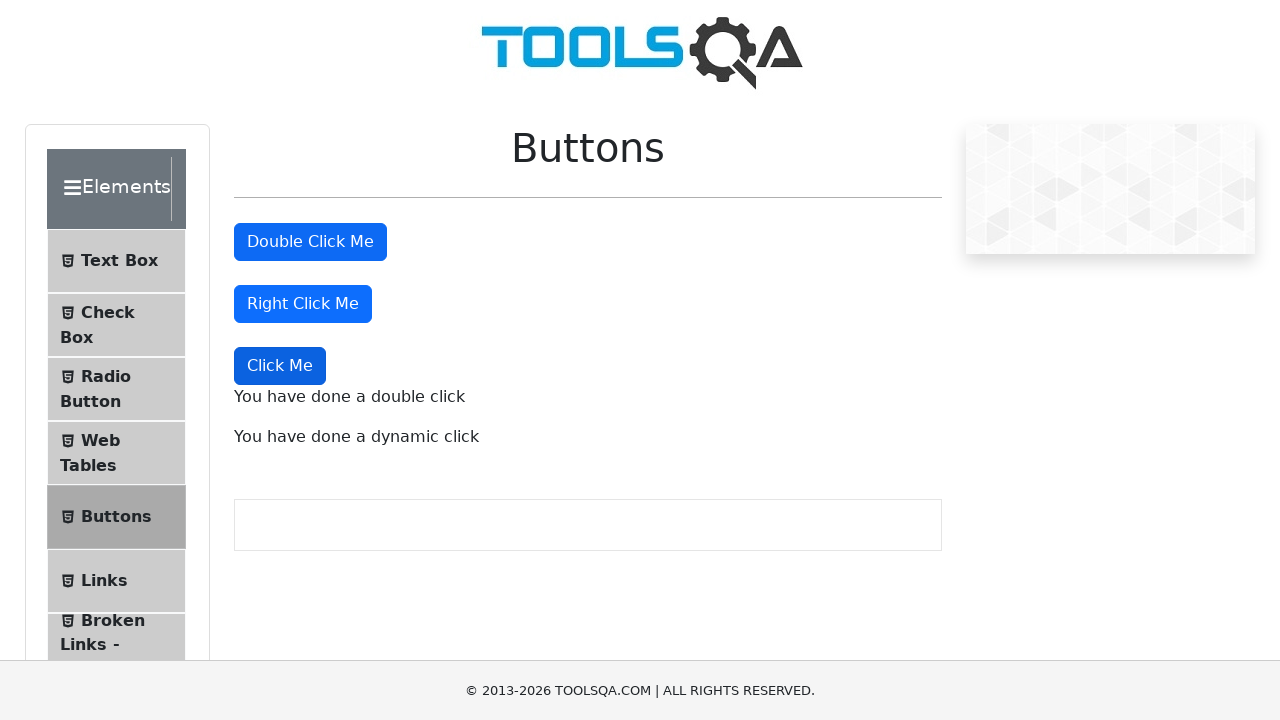

Performed right click (context click) on 'Right Click Me' button at (303, 304) on //button[text()='Right Click Me']
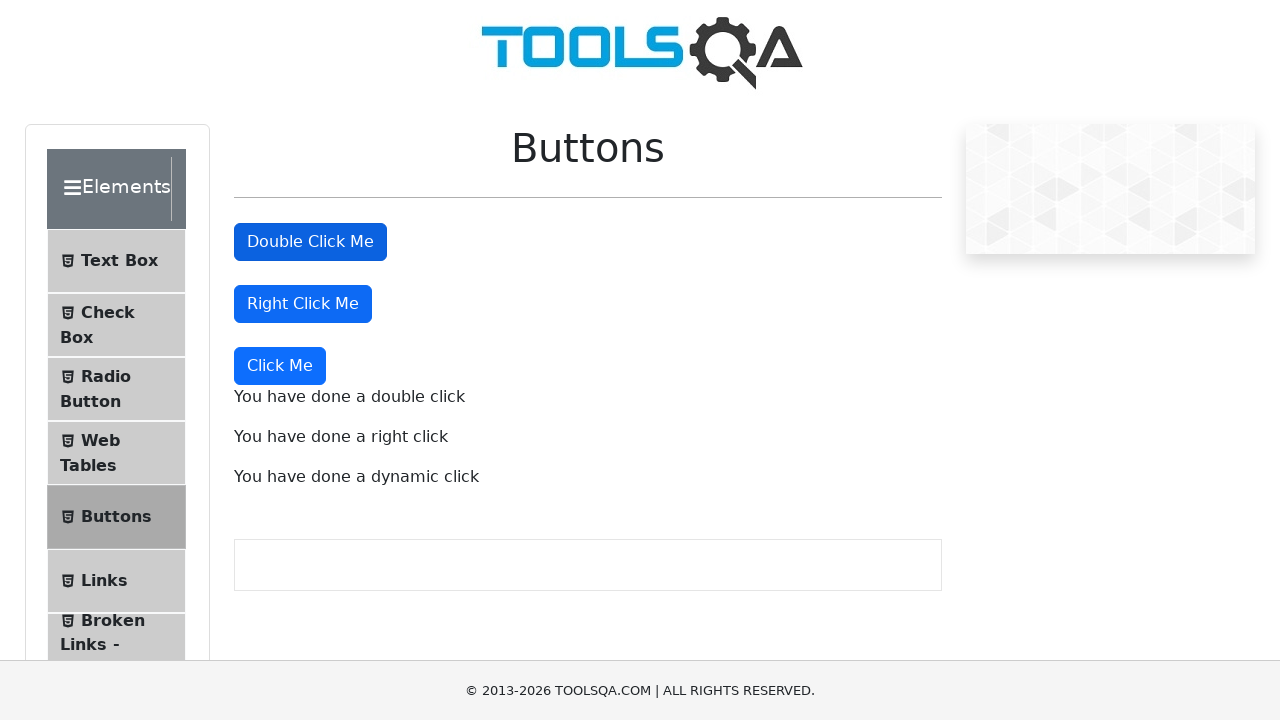

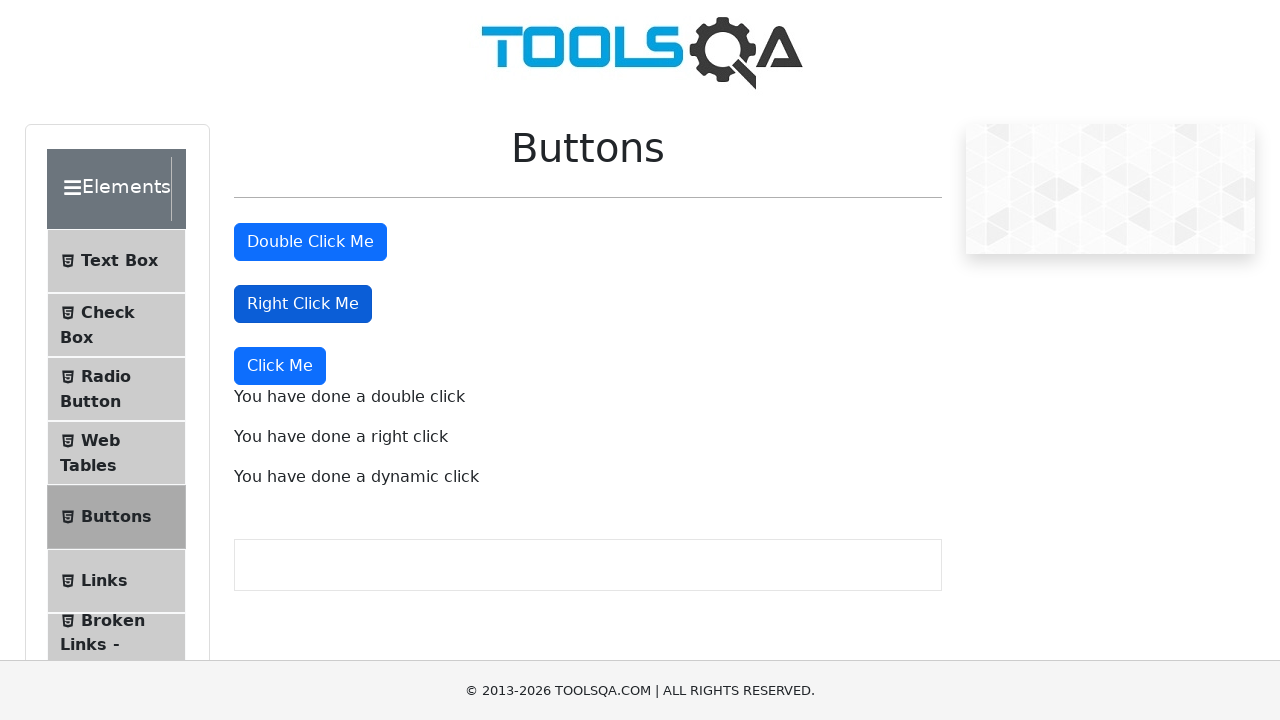